Tests the registration form with valid data (10-digit phone number) and verifies successful submission by checking for confirmation modal with submitted details

Starting URL: https://demoqa.com/automation-practice-form

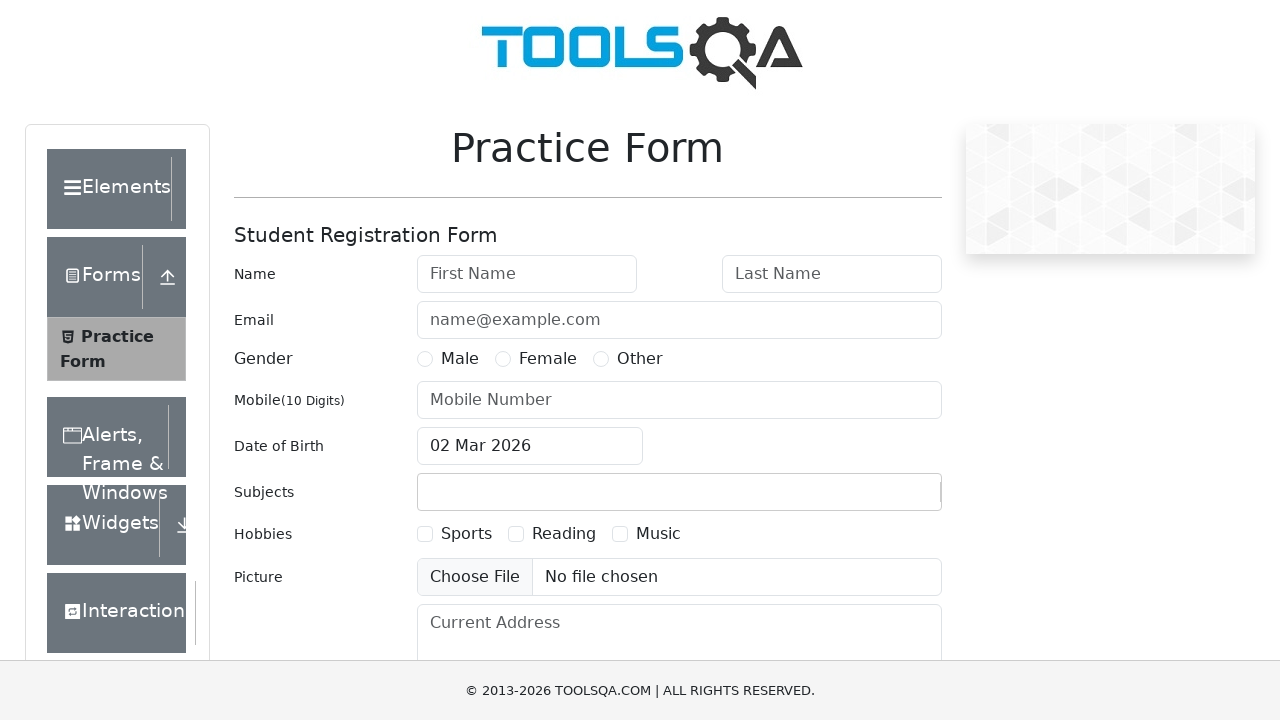

Filled first name field with 'someUsername' on internal:attr=[placeholder="First Name"i]
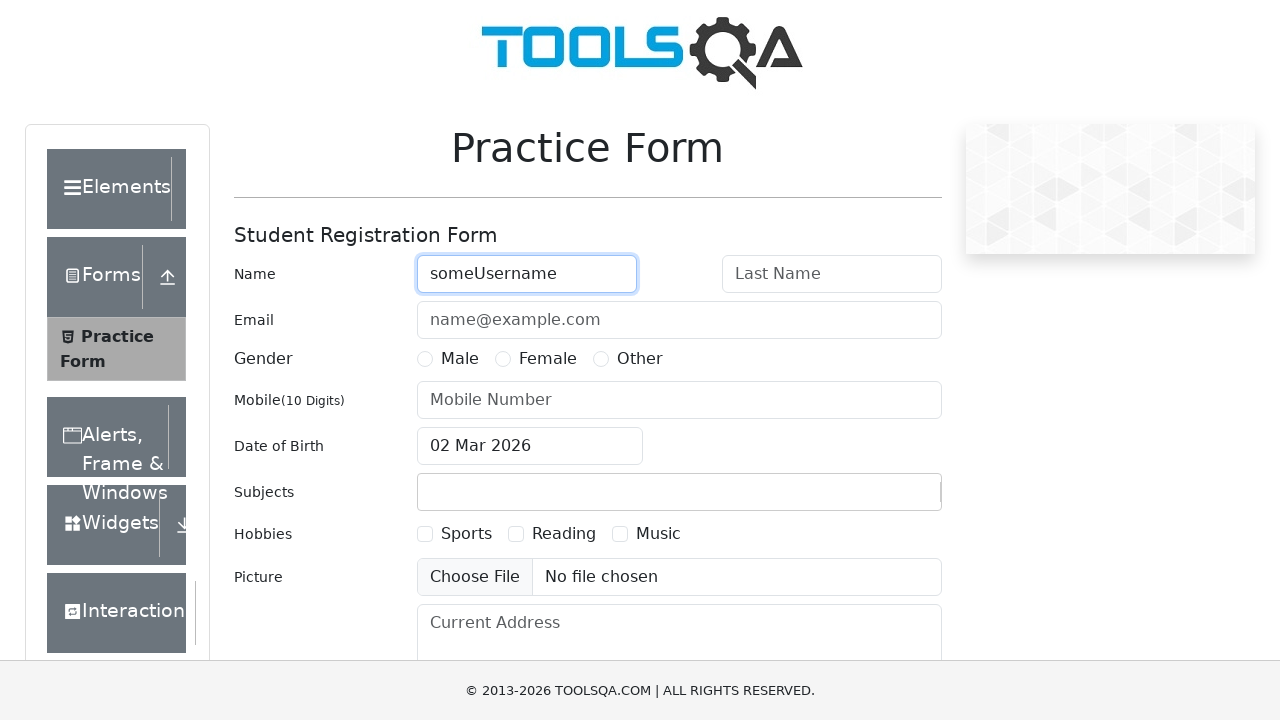

Filled last name field with 'aqsfasf' on internal:attr=[placeholder="Last Name"i]
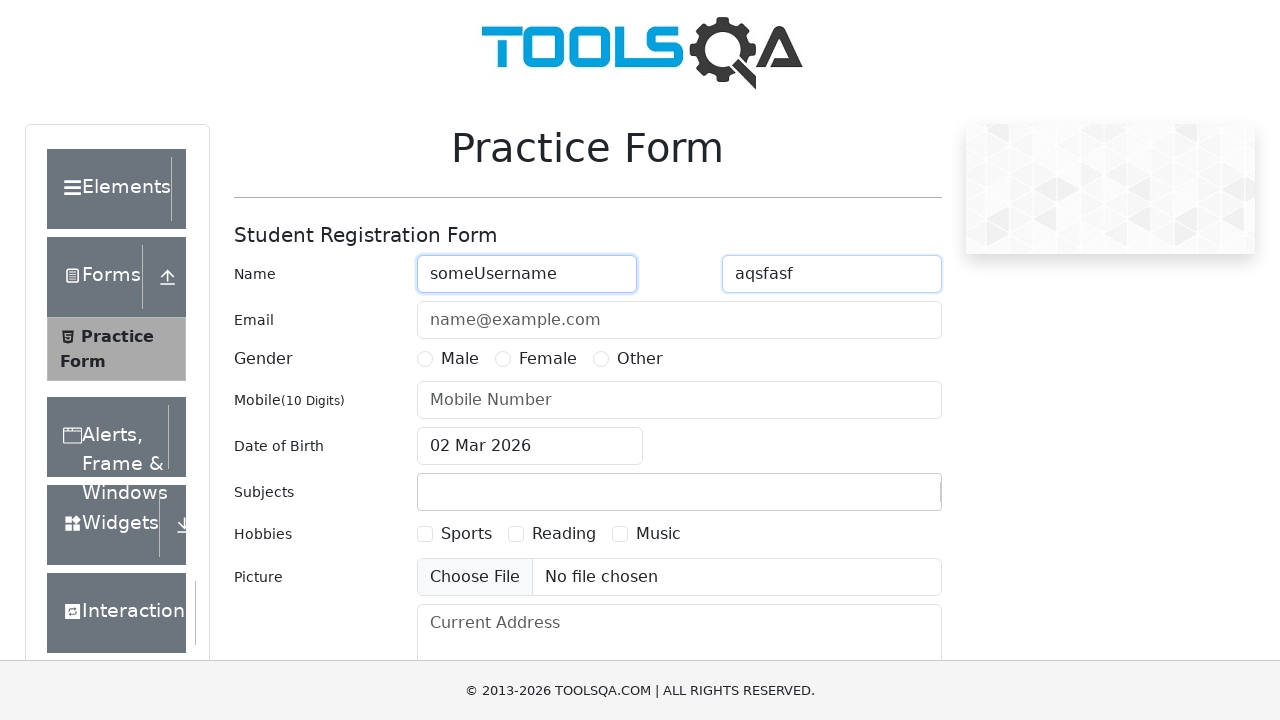

Selected 'Male' gender option at (460, 359) on internal:text="Male"s
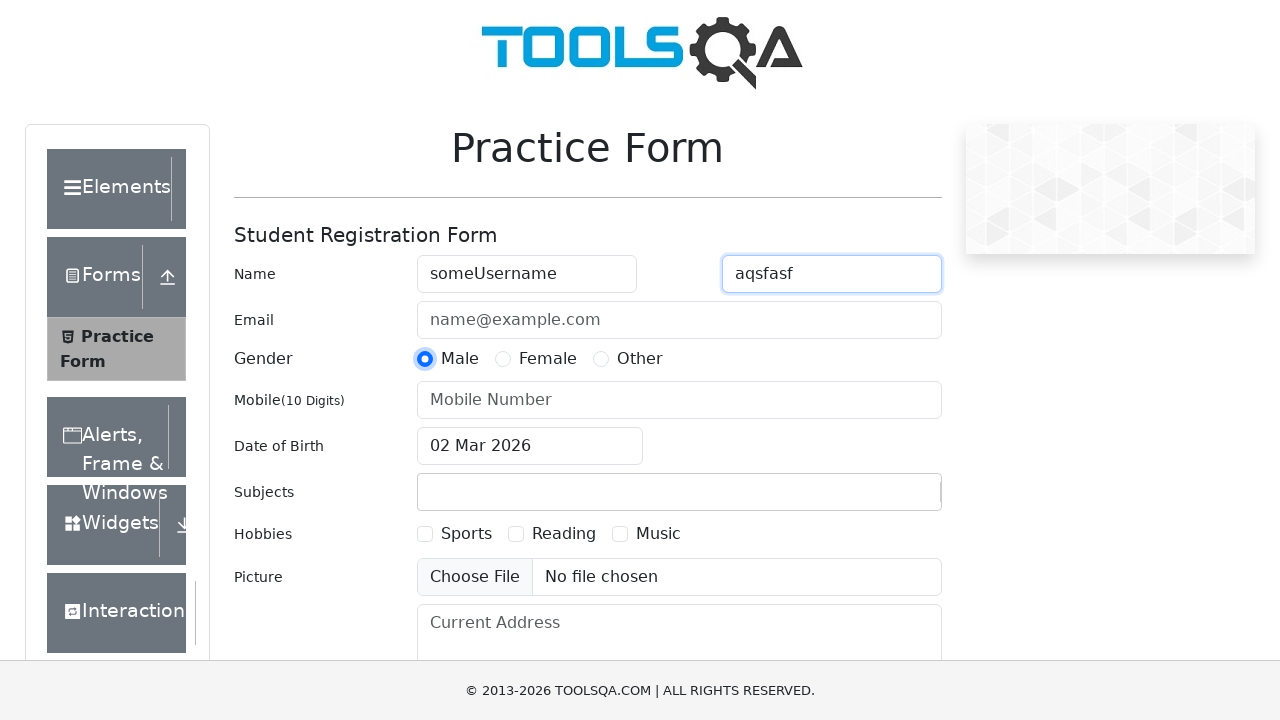

Filled mobile number field with '0000000000' on internal:attr=[placeholder="Mobile Number"i]
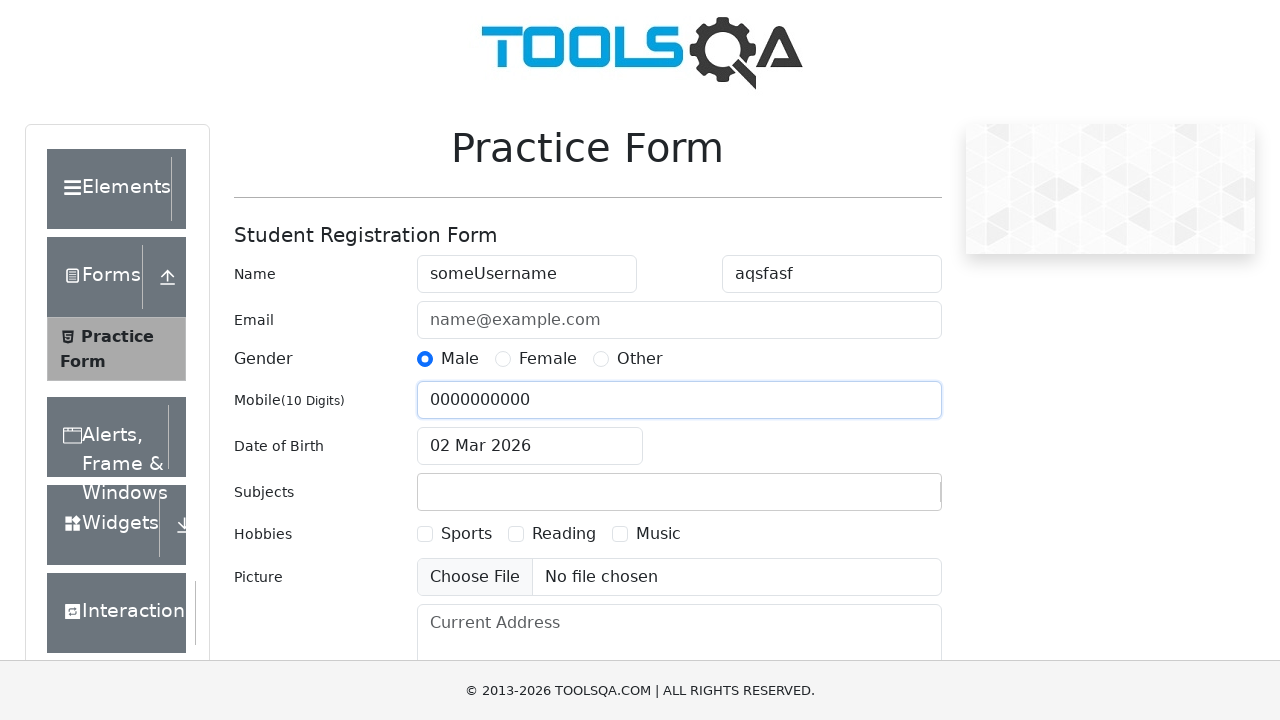

Clicked Submit button to submit the registration form at (885, 499) on internal:role=button[name="Submit"i]
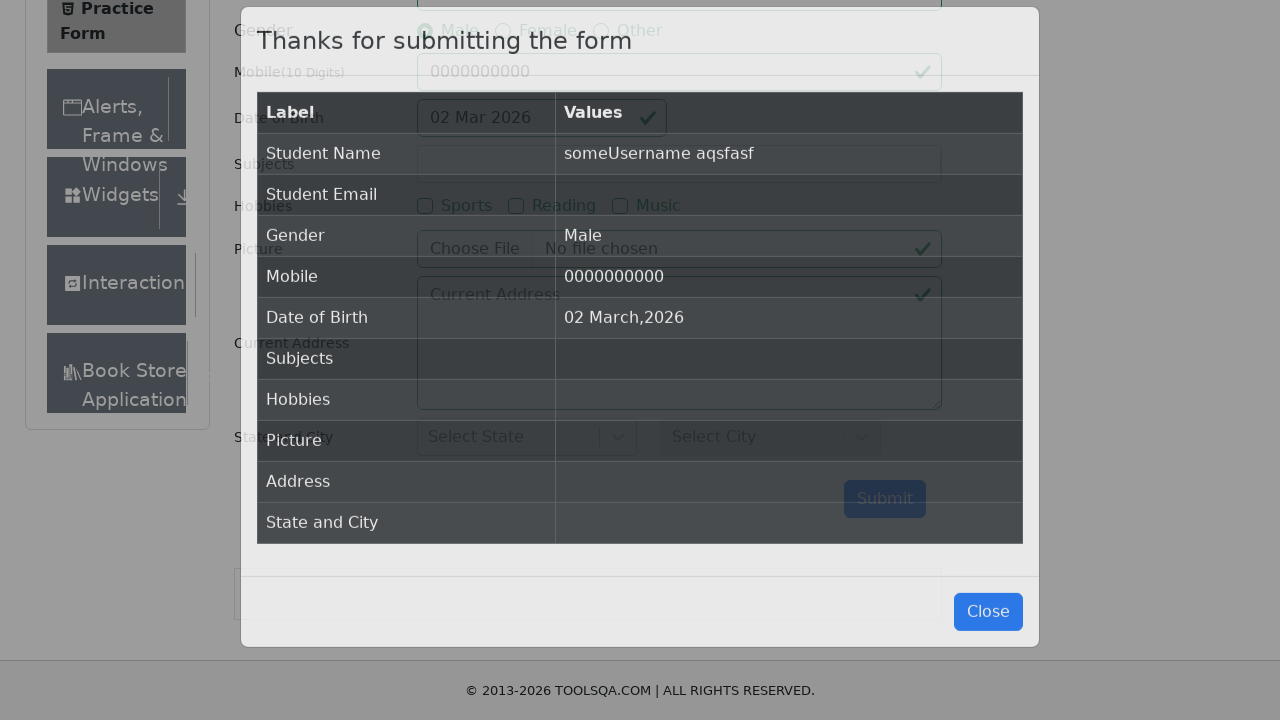

Confirmation modal with submitted details appeared
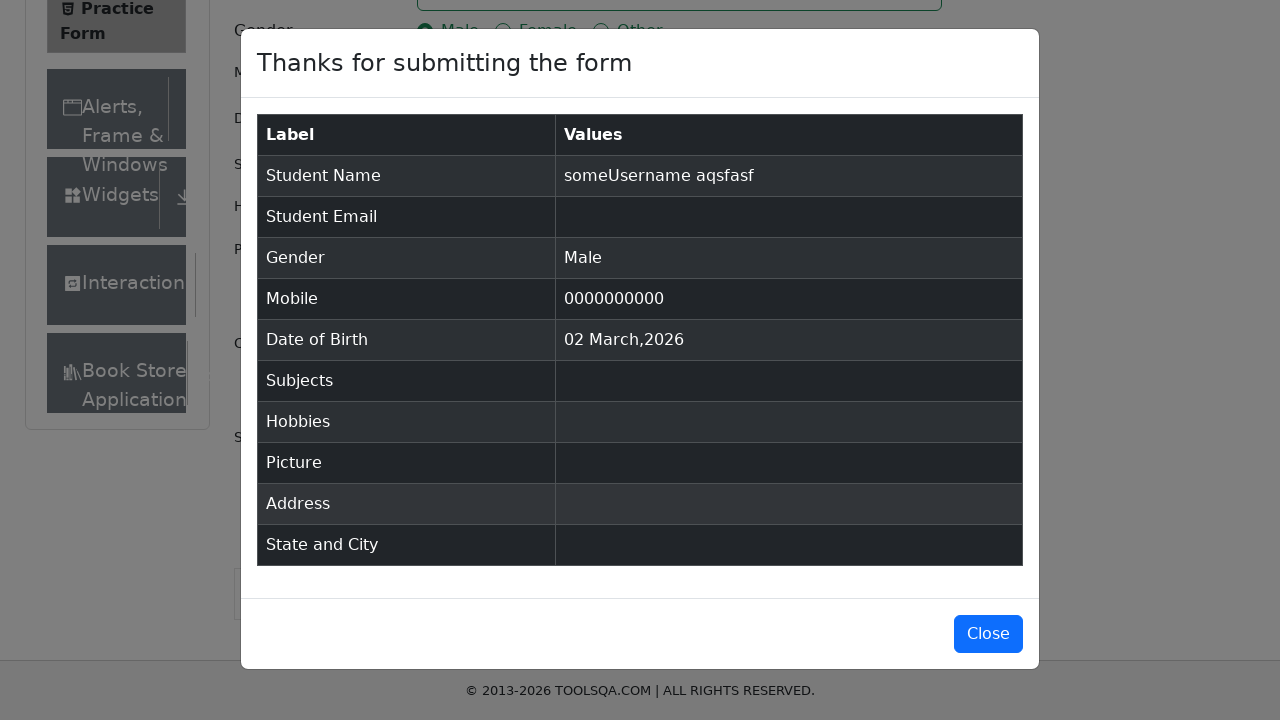

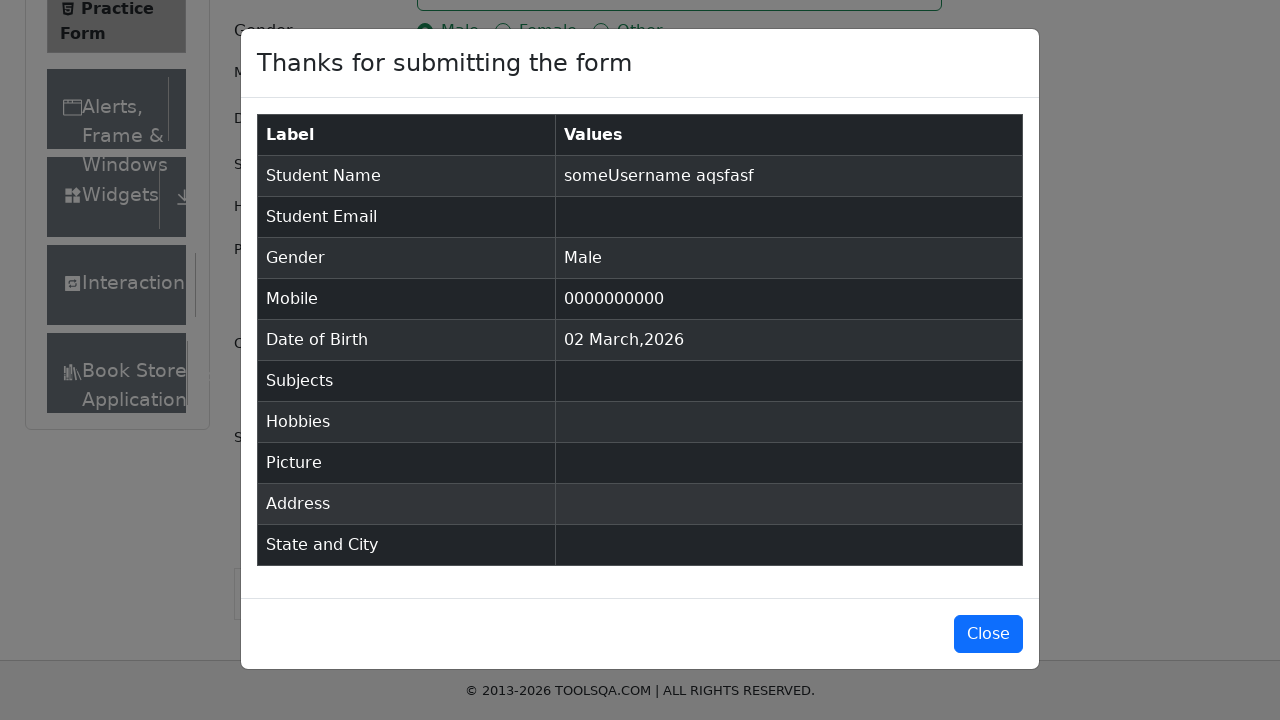